Tests that a guest user can submit a full name in the text box form and verify the submitted data is displayed correctly

Starting URL: https://demoqa.com/elements

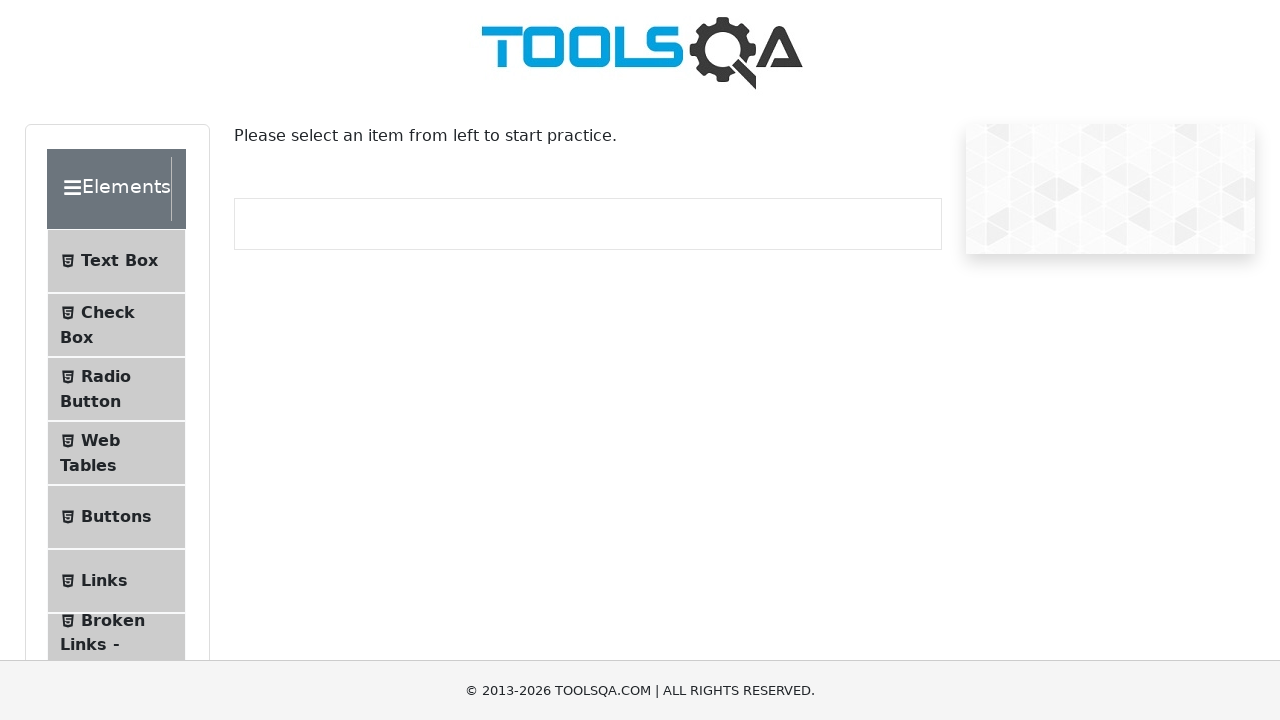

Clicked on Text Box menu item to navigate to text box page at (119, 261) on text=Text Box
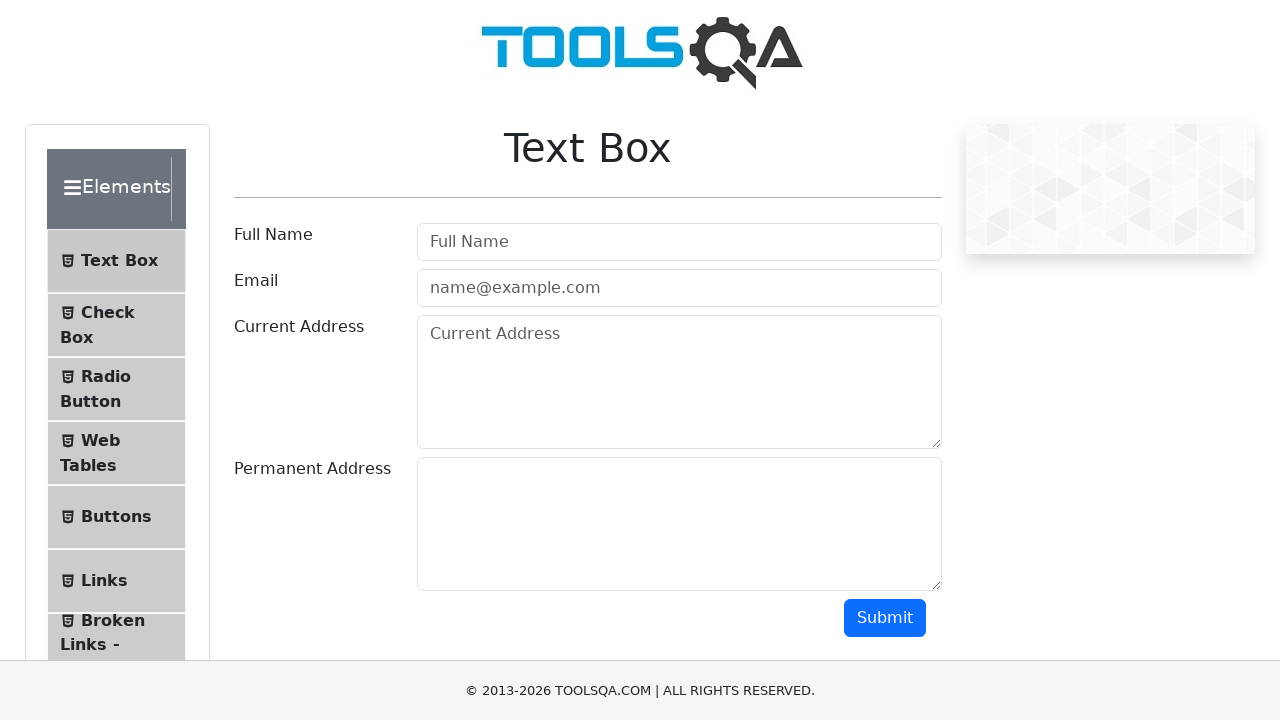

Text box page loaded and userName field is visible
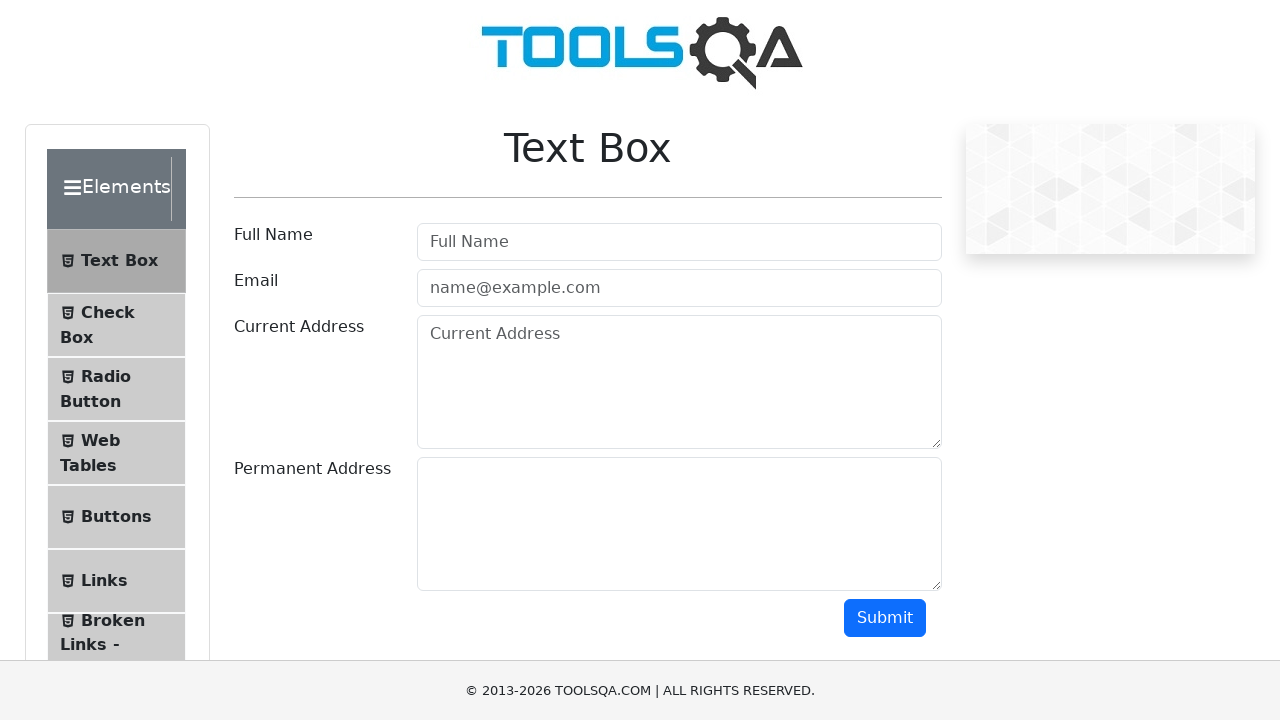

Filled full name field with 'TestUser_123' on #userName
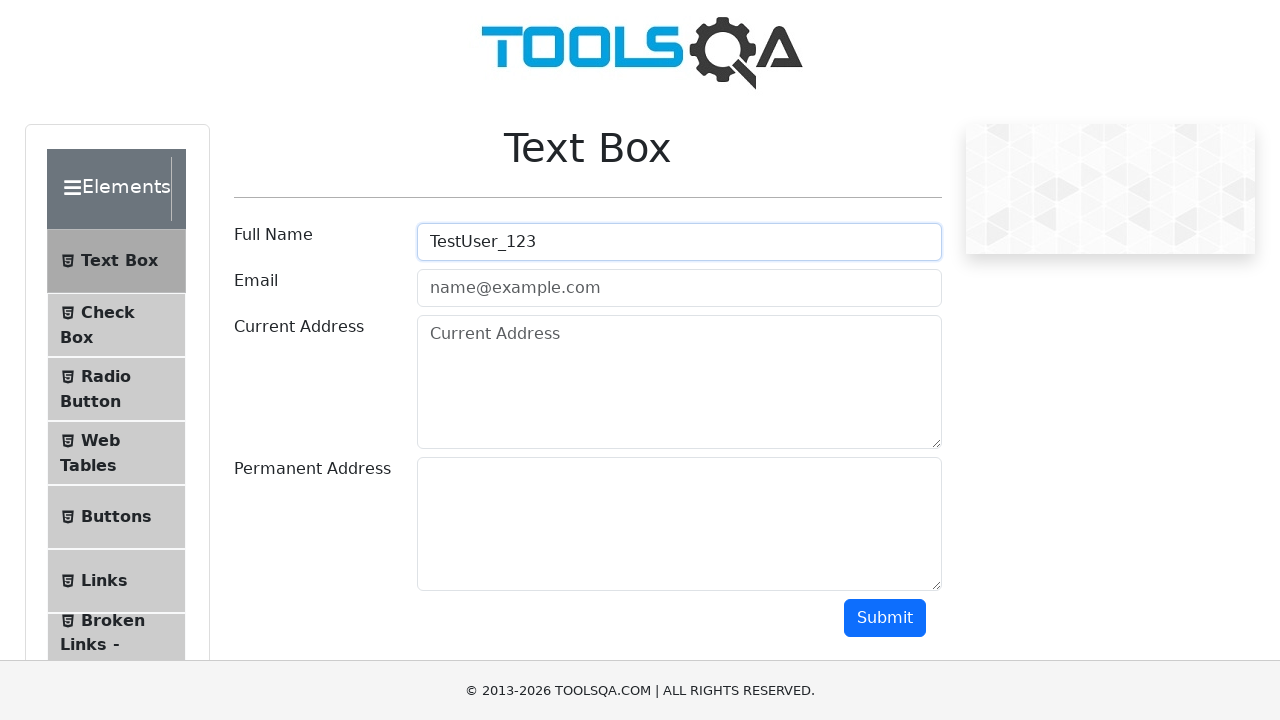

Clicked submit button to submit the form at (885, 618) on #submit
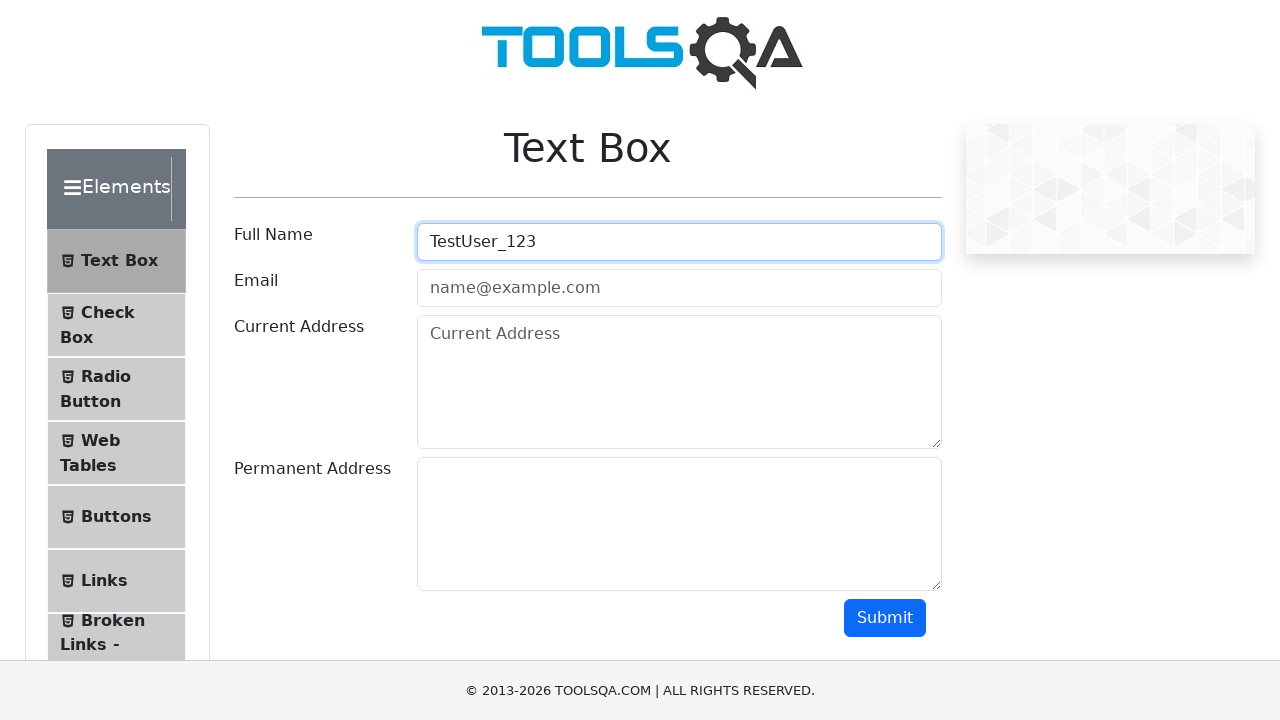

Output section appeared and submitted name is visible
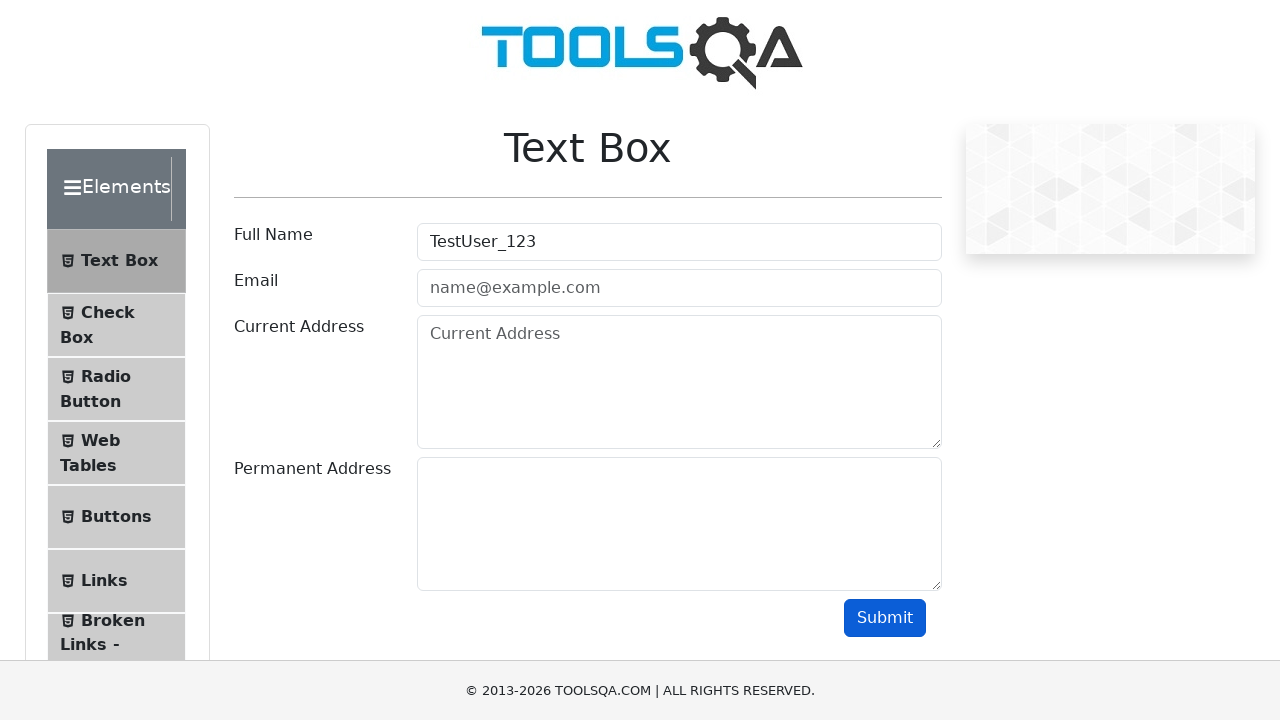

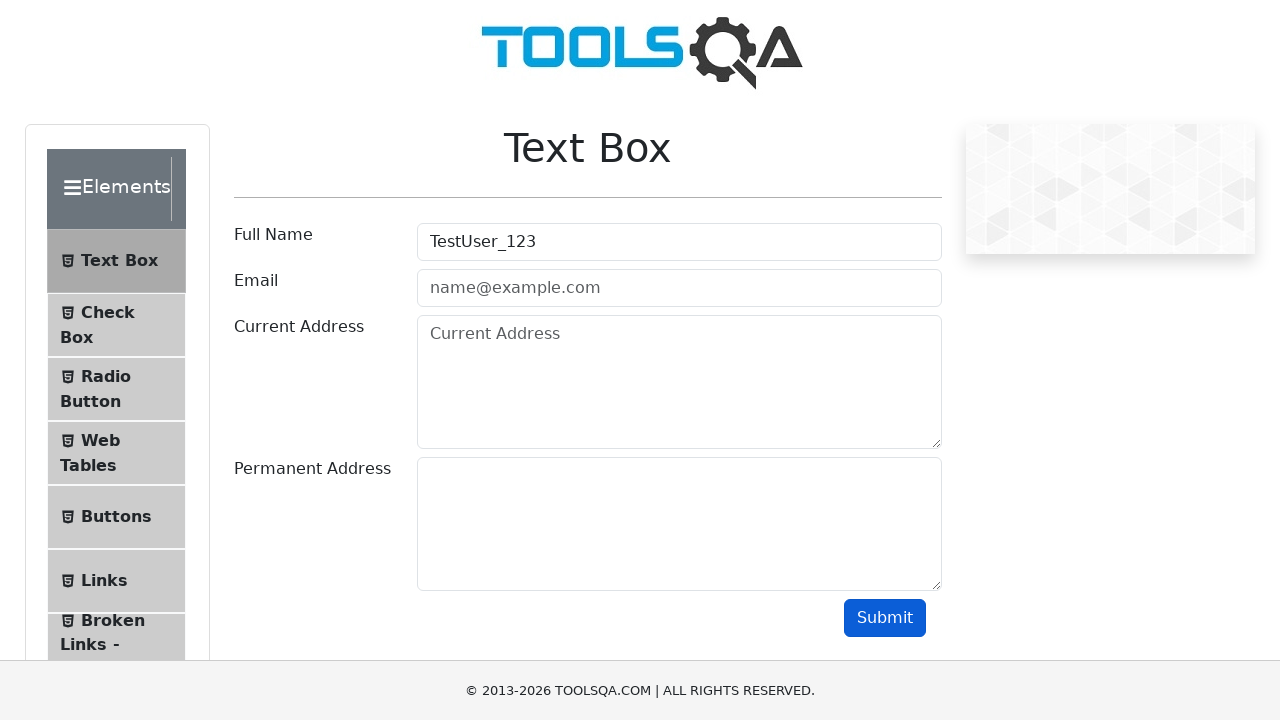